Tests state dropdown selection by selecting Texas from the state dropdown menu

Starting URL: https://testcenter.techproeducation.com/index.php?page=dropdown

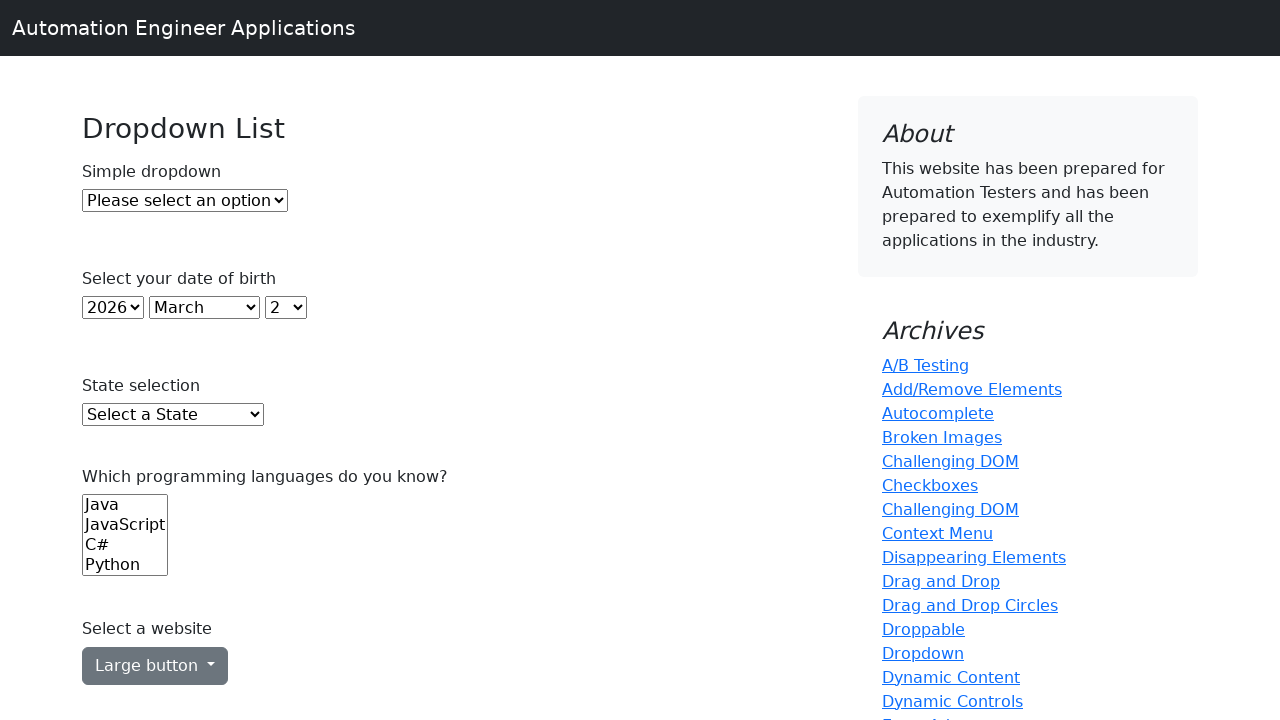

Navigated to dropdown test page
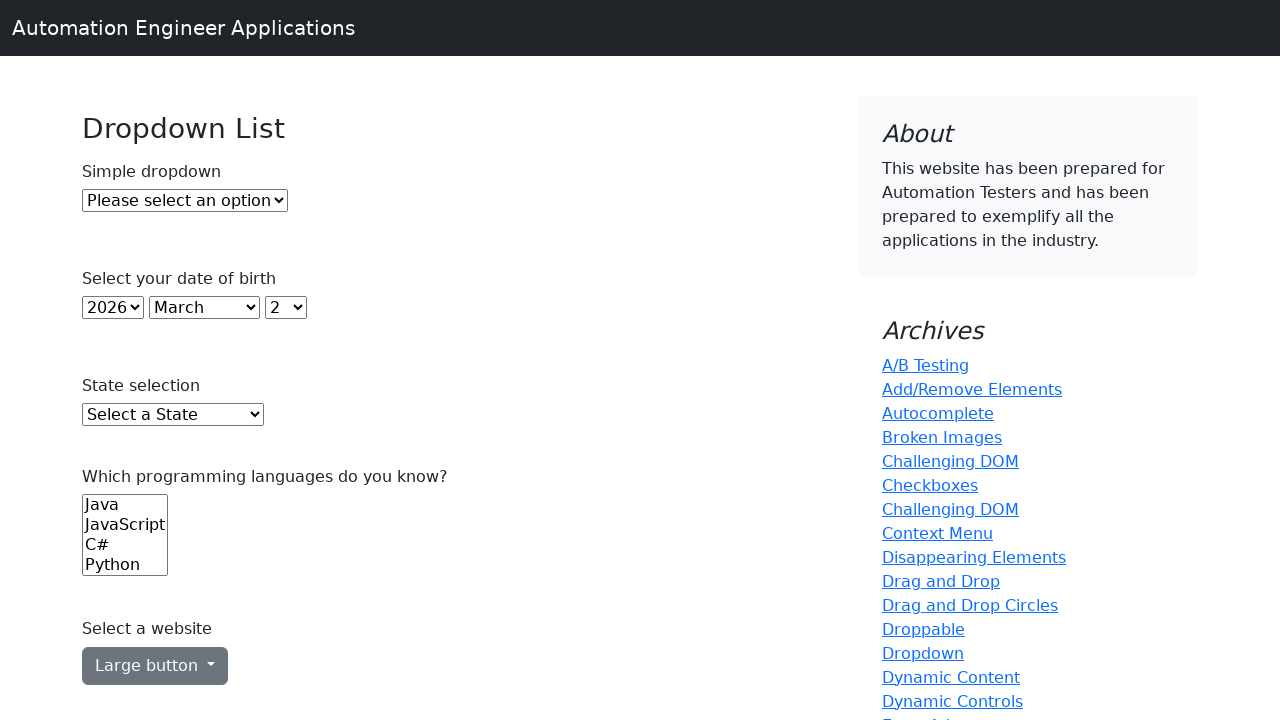

Selected Texas from the state dropdown menu on select#state
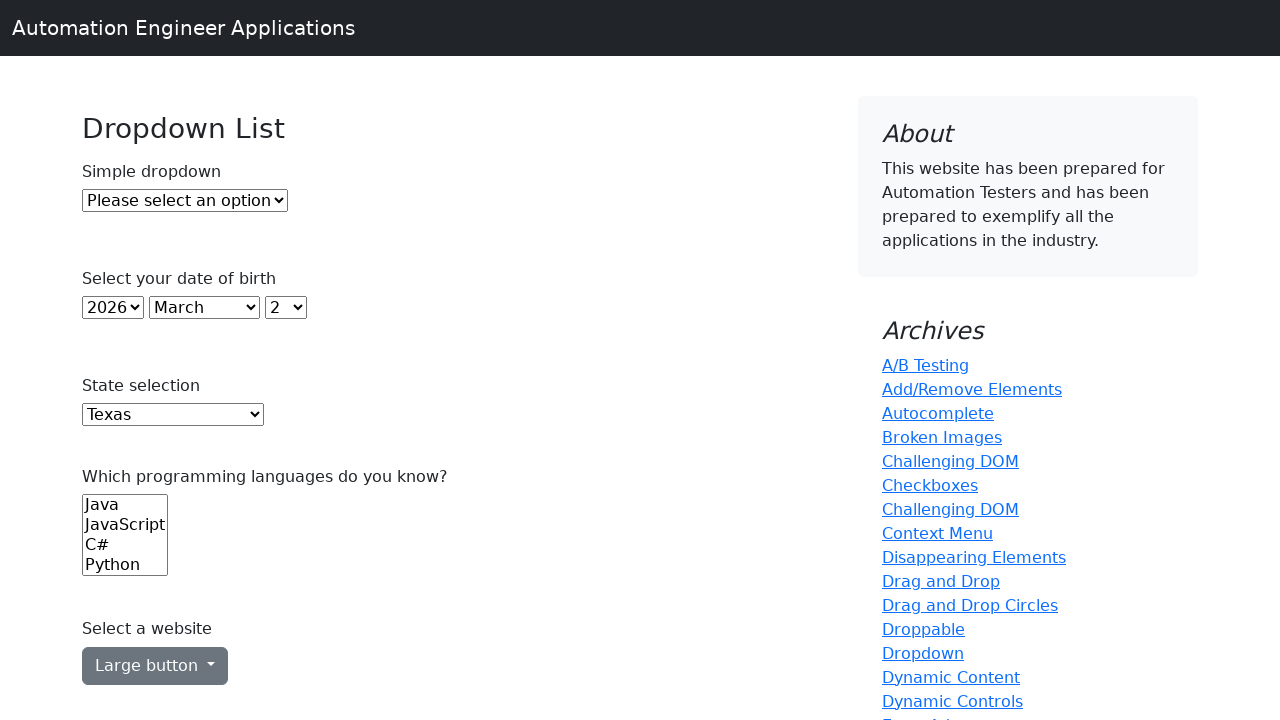

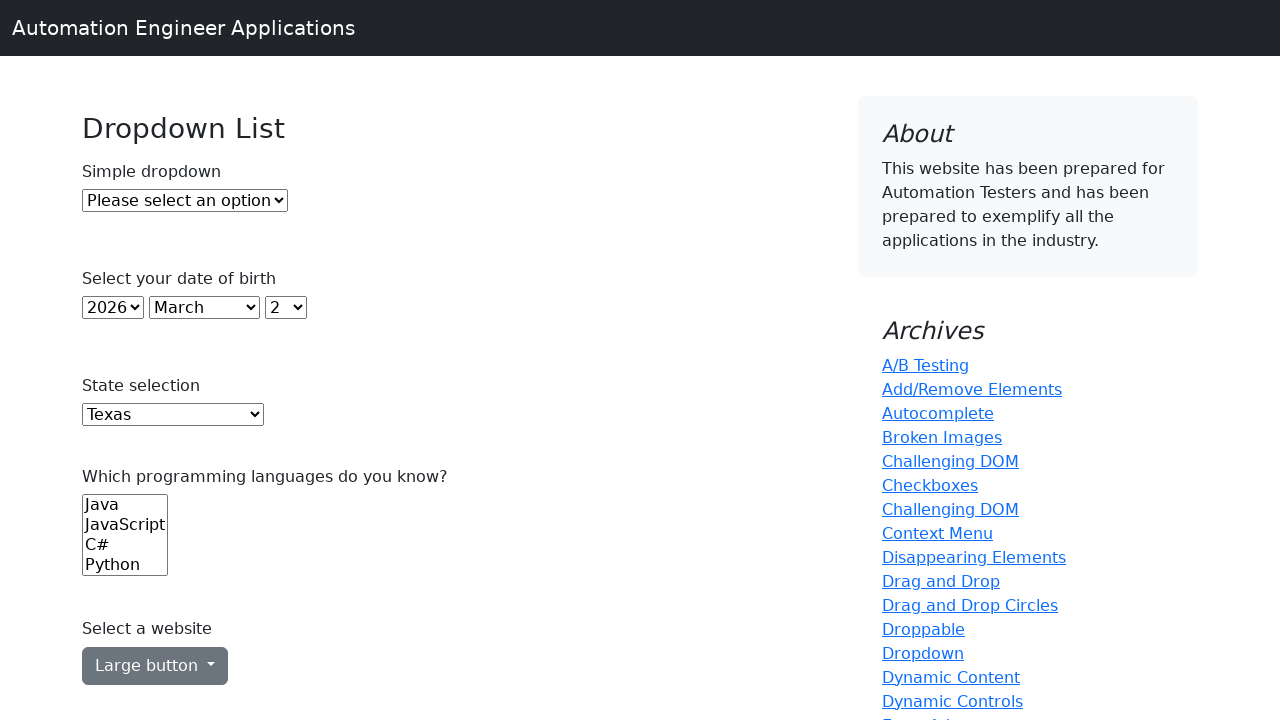